Tests filtering tasks by completed status by adding two todos, completing one, and clicking the completed filter to verify only completed items are shown

Starting URL: https://todomvc.com/examples/react/dist/

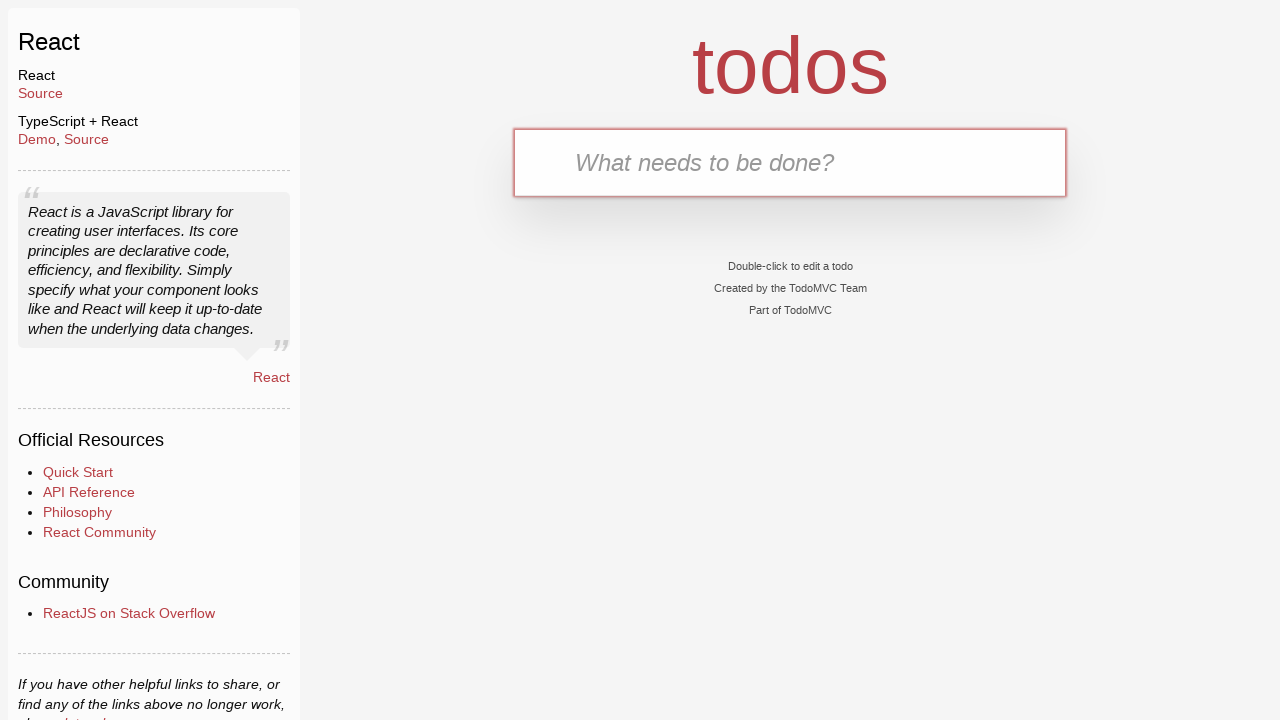

Filled new todo input with 'Buy Milk' on .new-todo
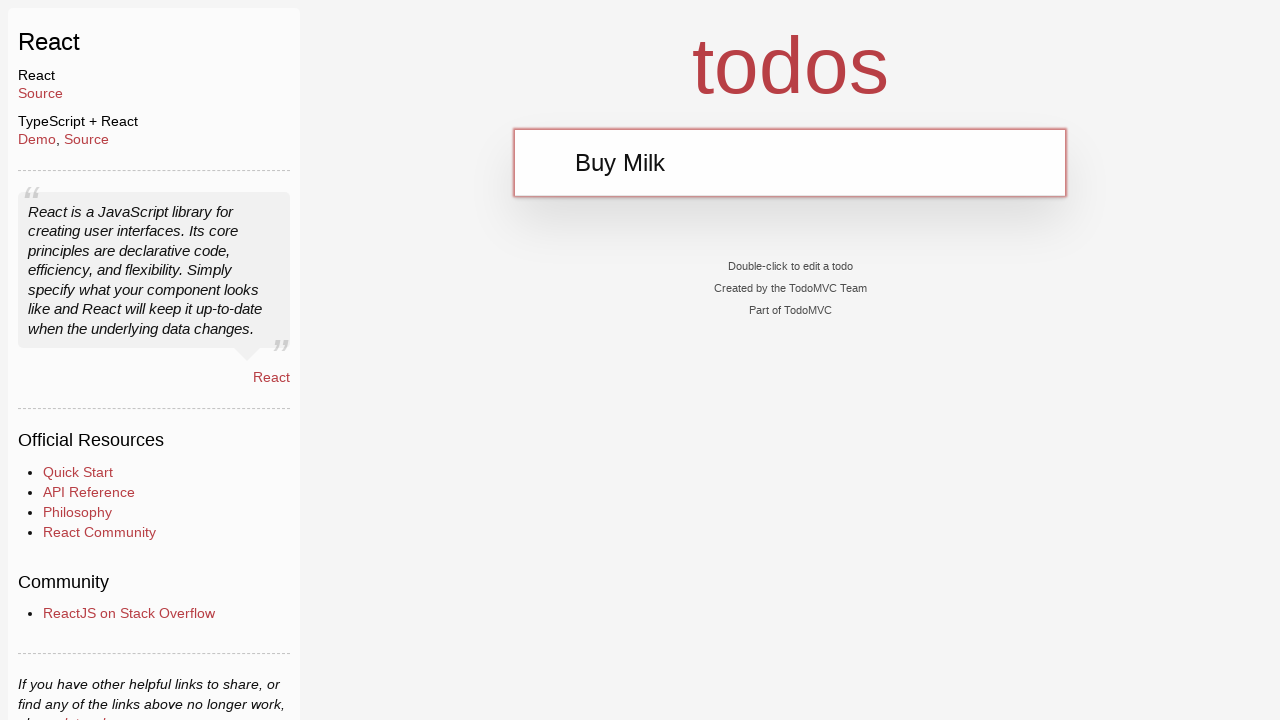

Pressed Enter to add first todo item
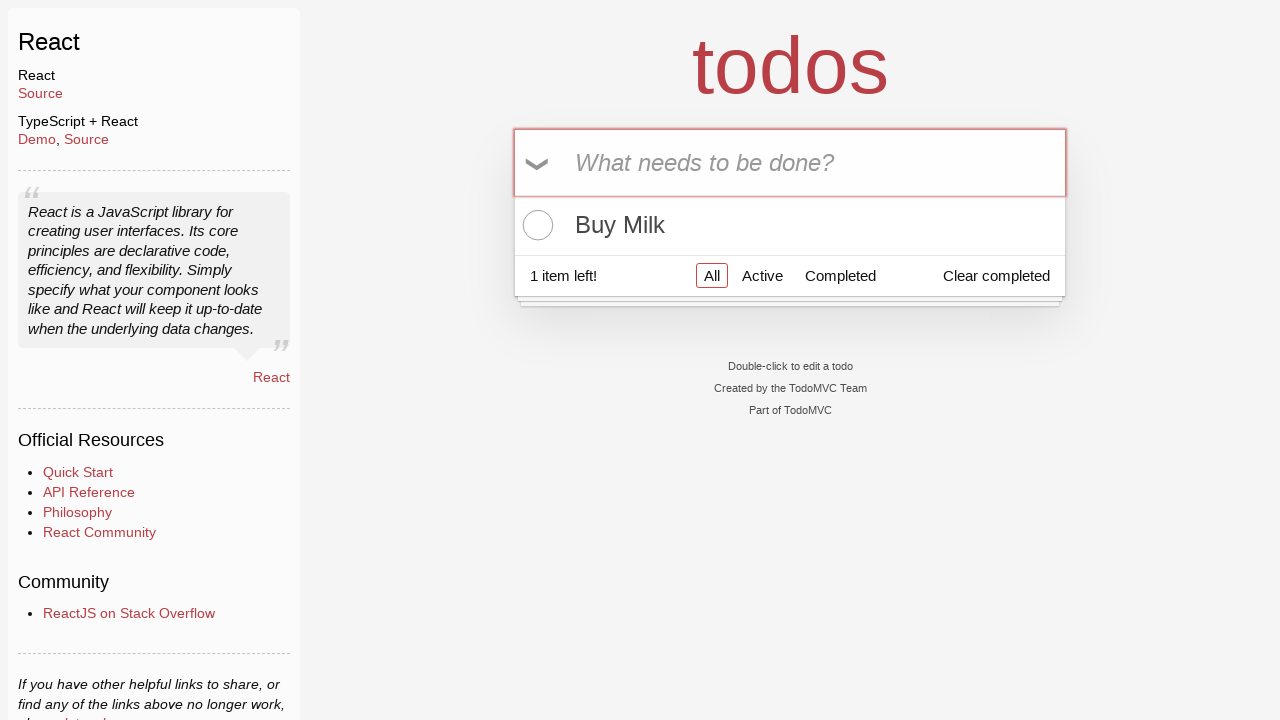

Filled new todo input with 'Buy Chanukia' on .new-todo
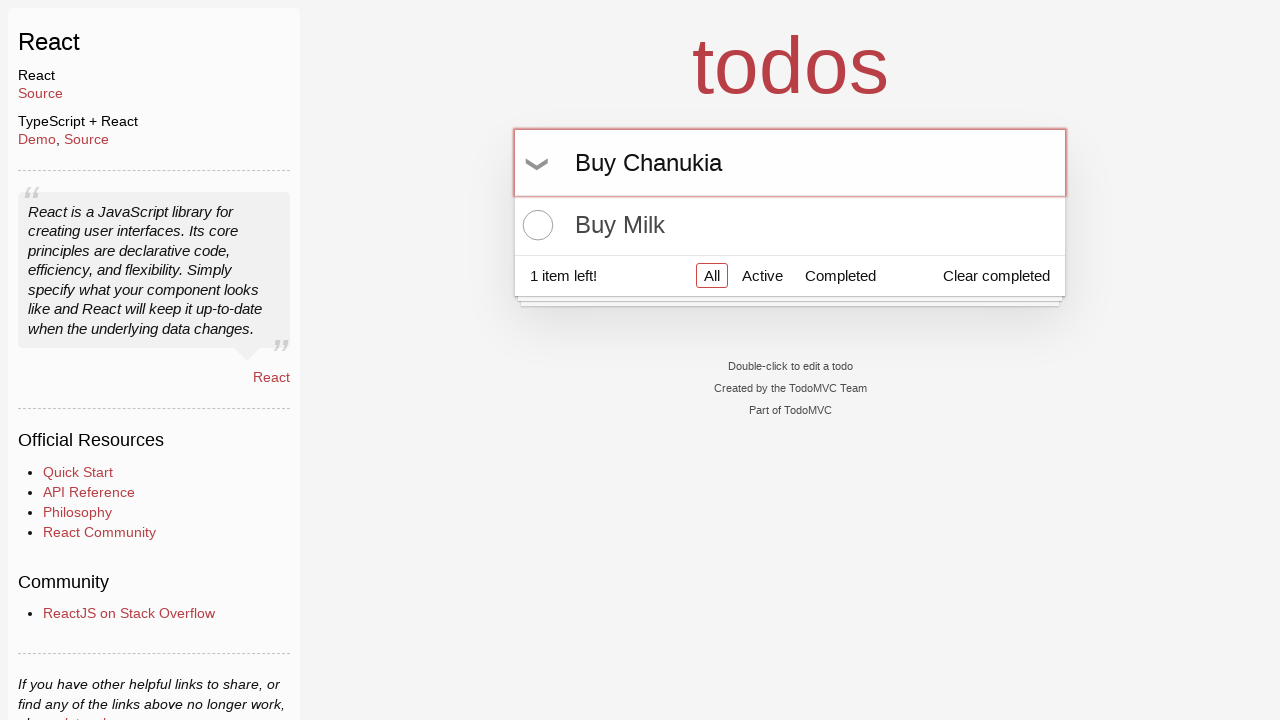

Pressed Enter to add second todo item
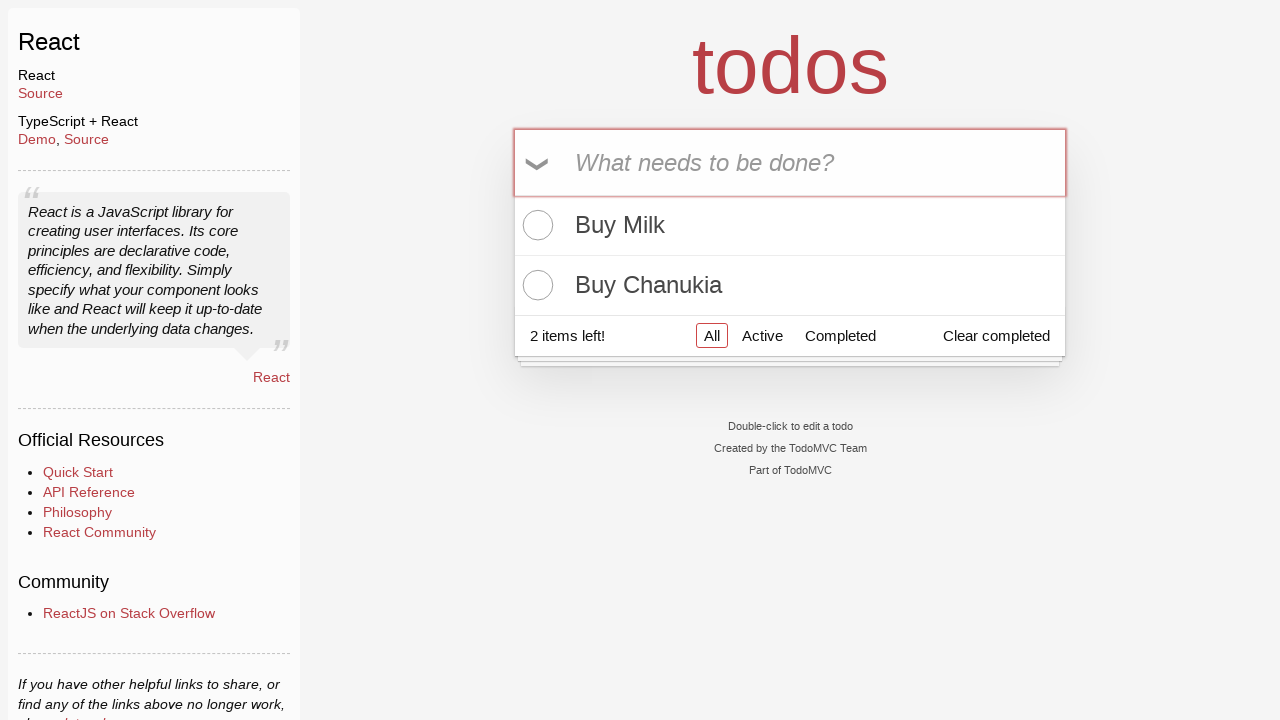

Waited for todo list items to appear
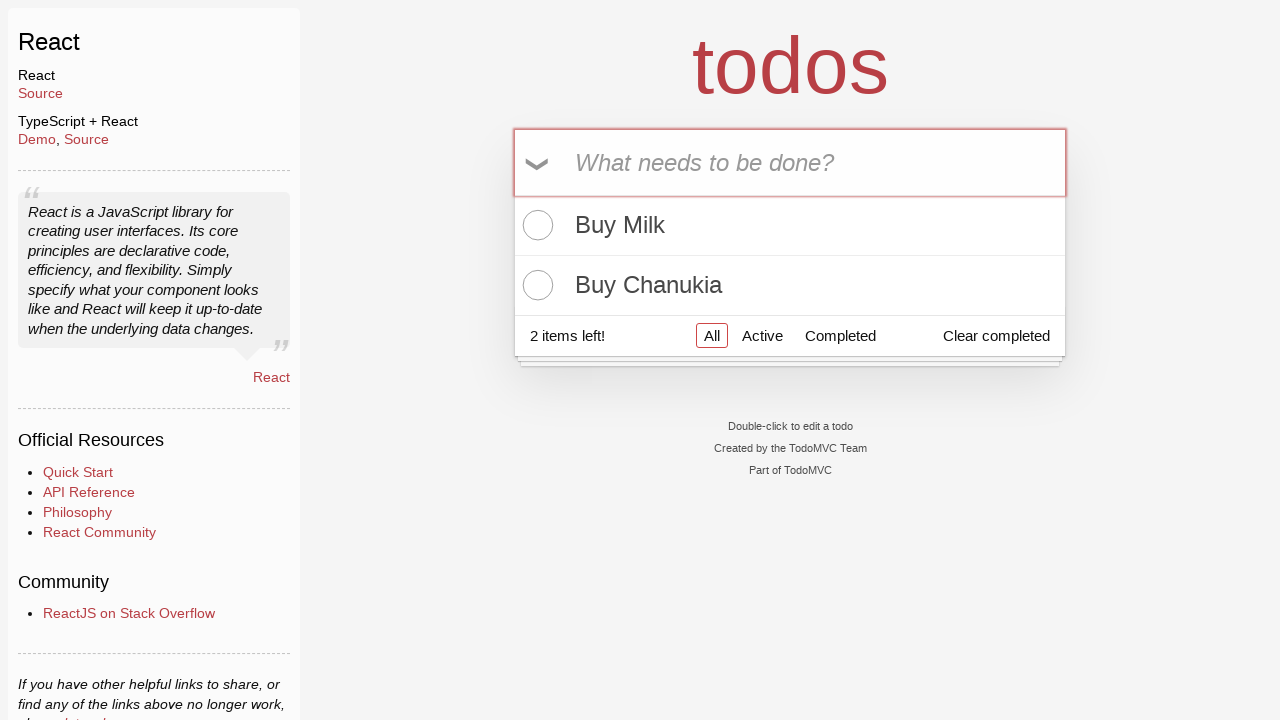

Checked the first todo item to mark it as completed at (535, 225) on input[data-testid='todo-item-toggle'] >> nth=0
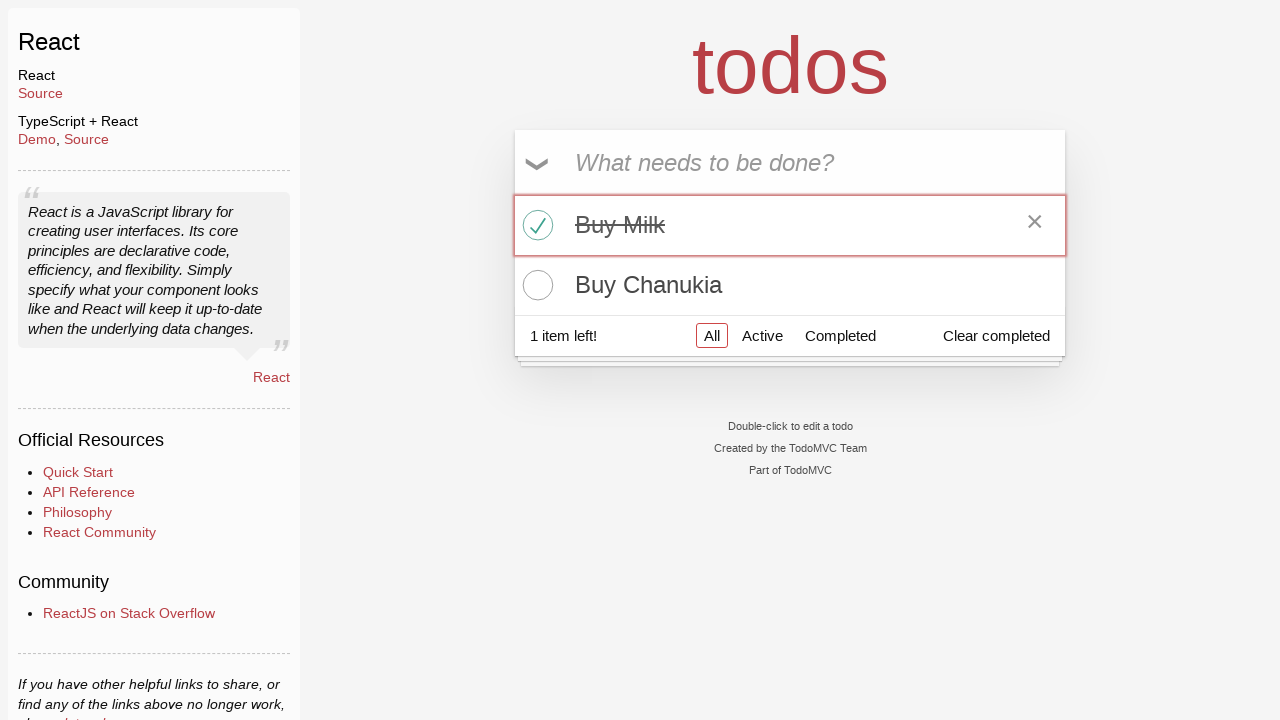

Clicked the completed filter link at (840, 335) on a[href='#/completed']
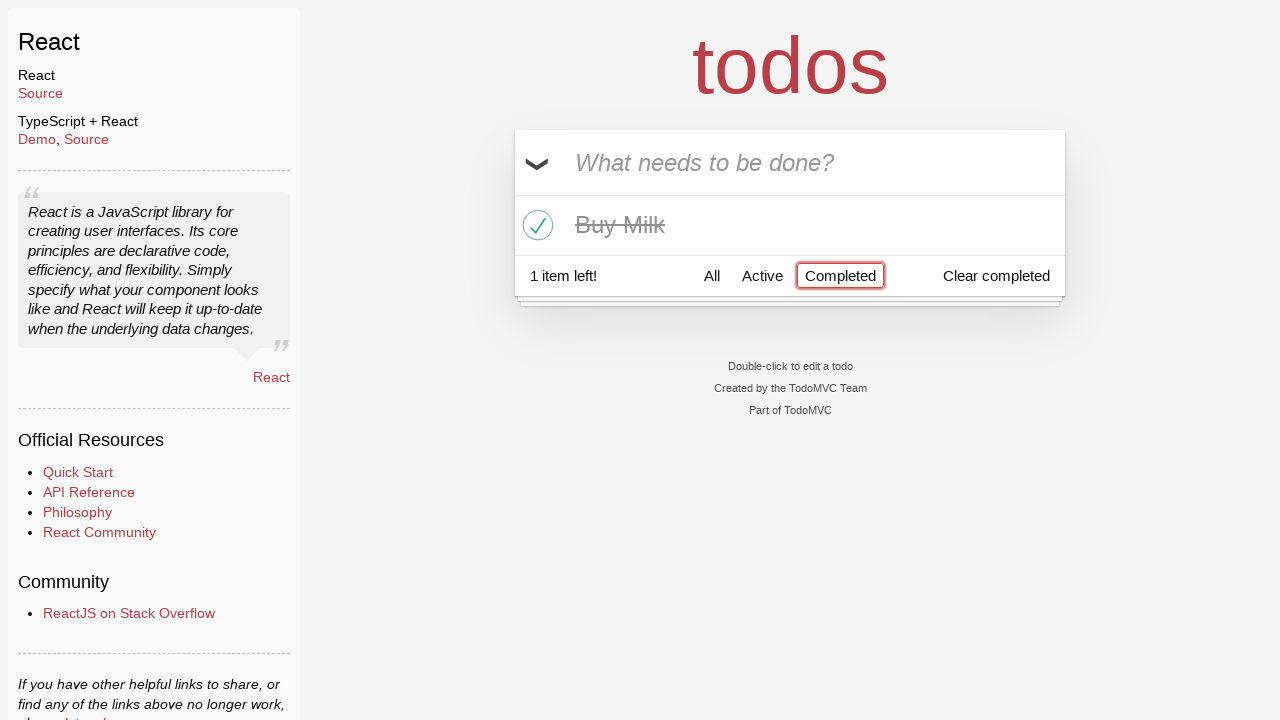

Waited for filter to apply and completed items to display
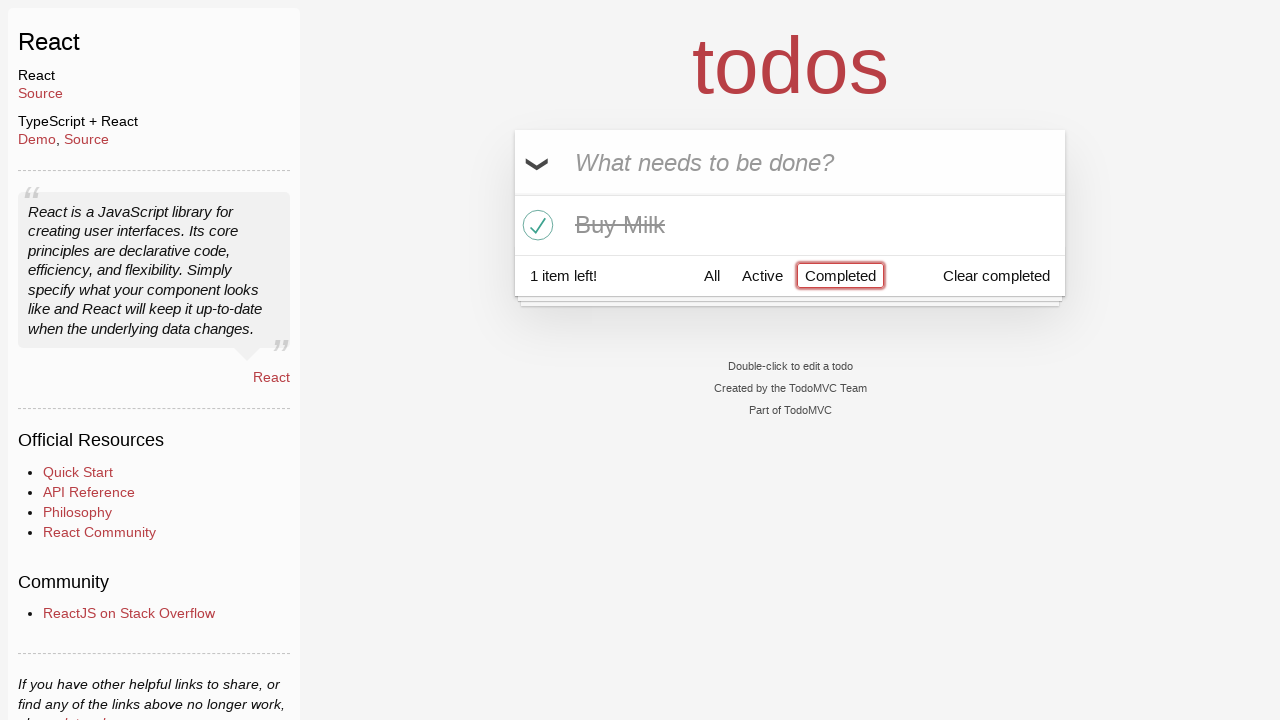

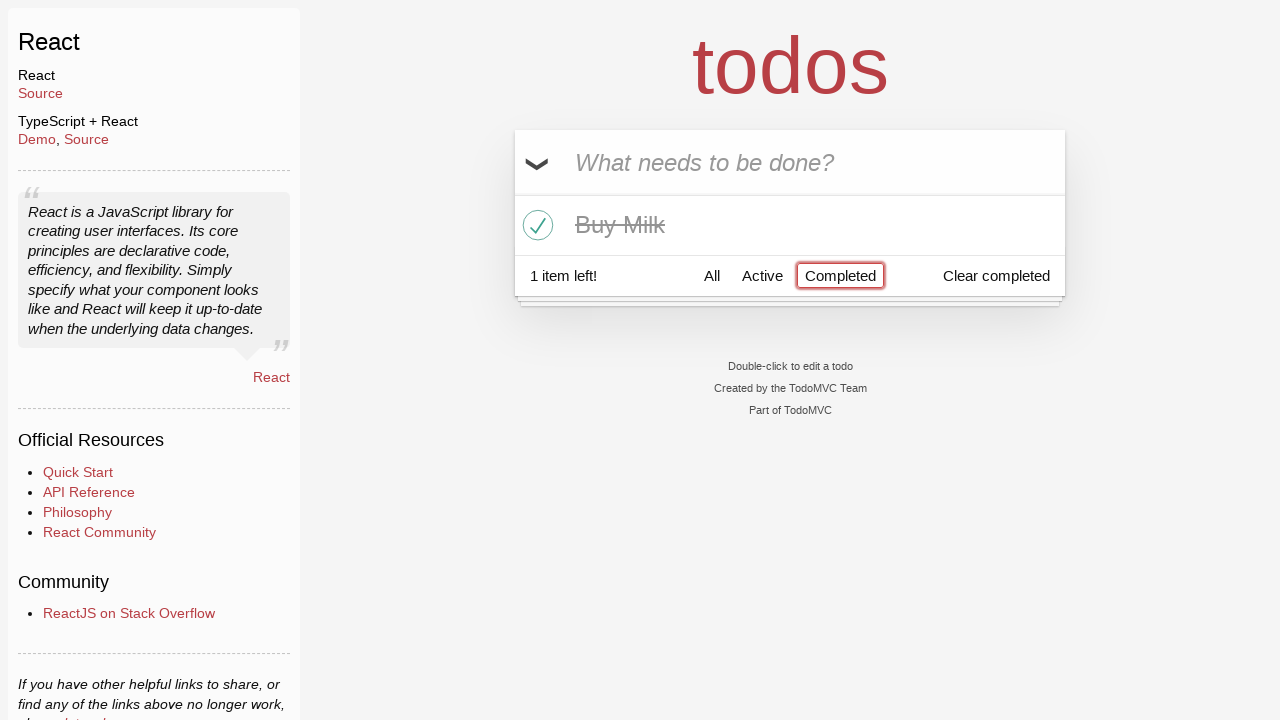